Tests right-click context menu functionality on a navigation menu item

Starting URL: http://opencart.abstracta.us

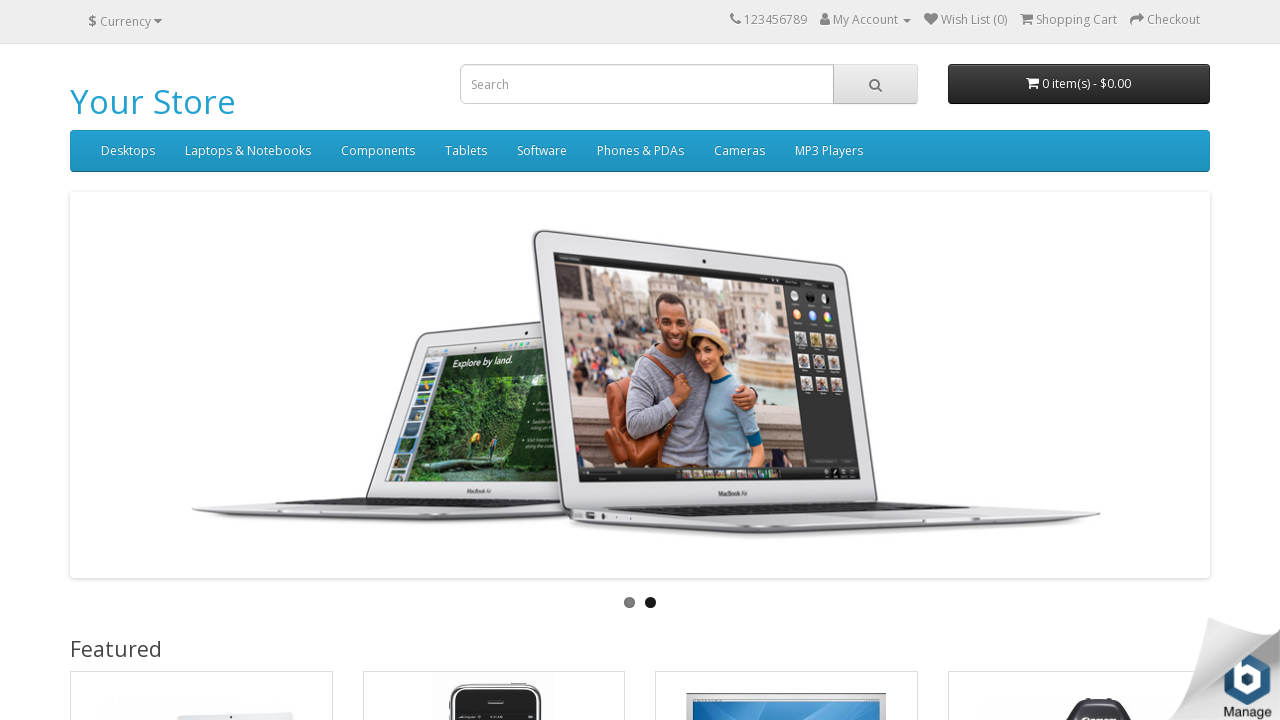

Waited for page to load (3 seconds)
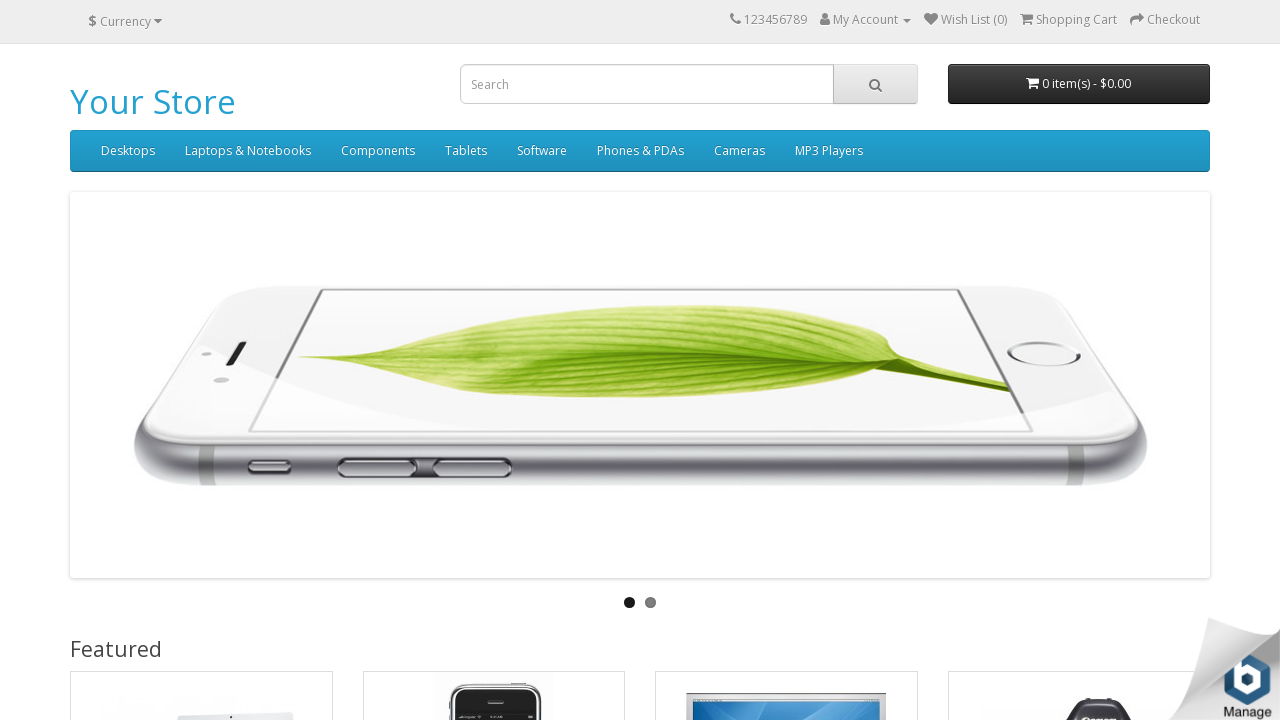

Located navigation menu item for right-click
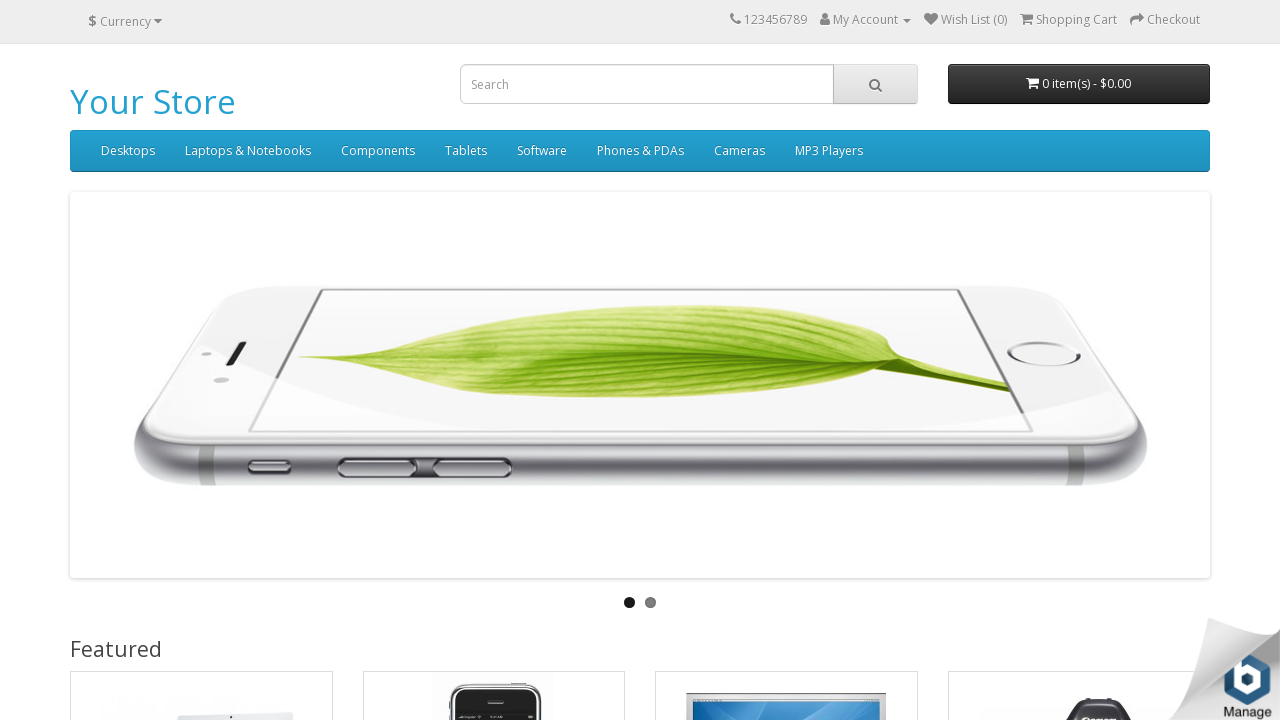

Right-clicked on navigation menu item to open context menu at (128, 151) on xpath=//*[@id='menu']/div[2]/ul/li[1]/a
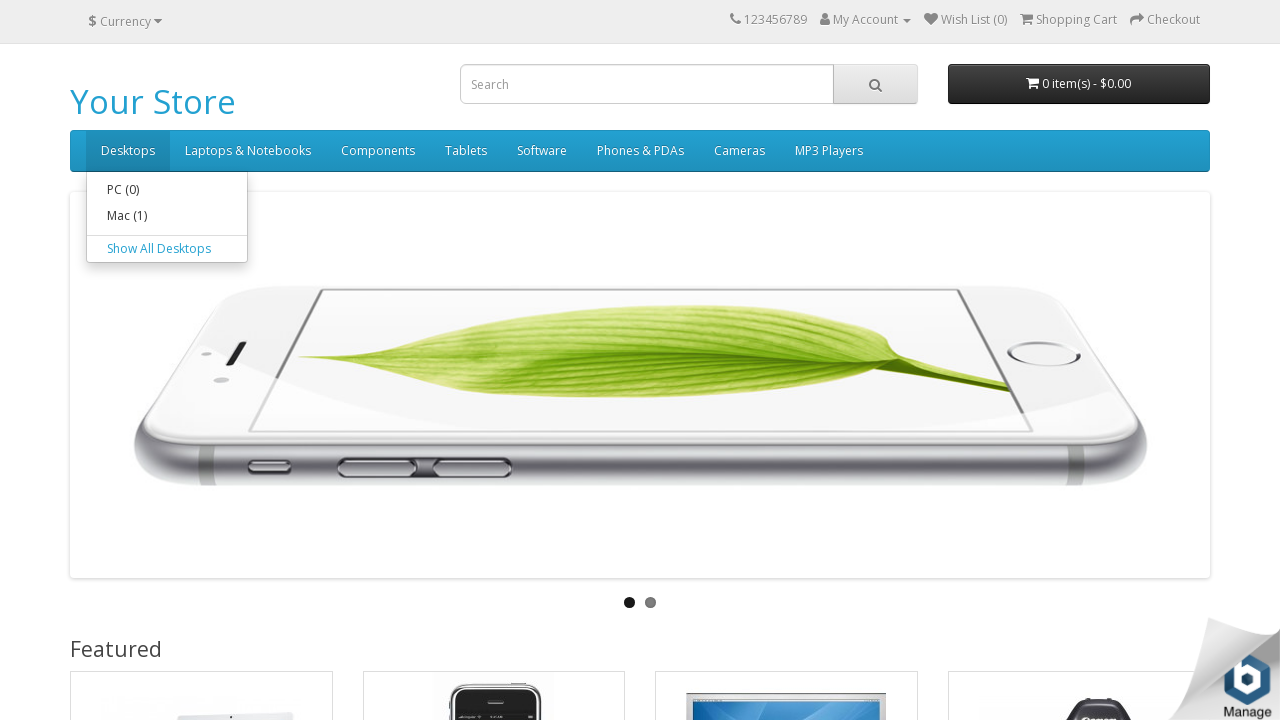

Waited to observe context menu behavior (3 seconds)
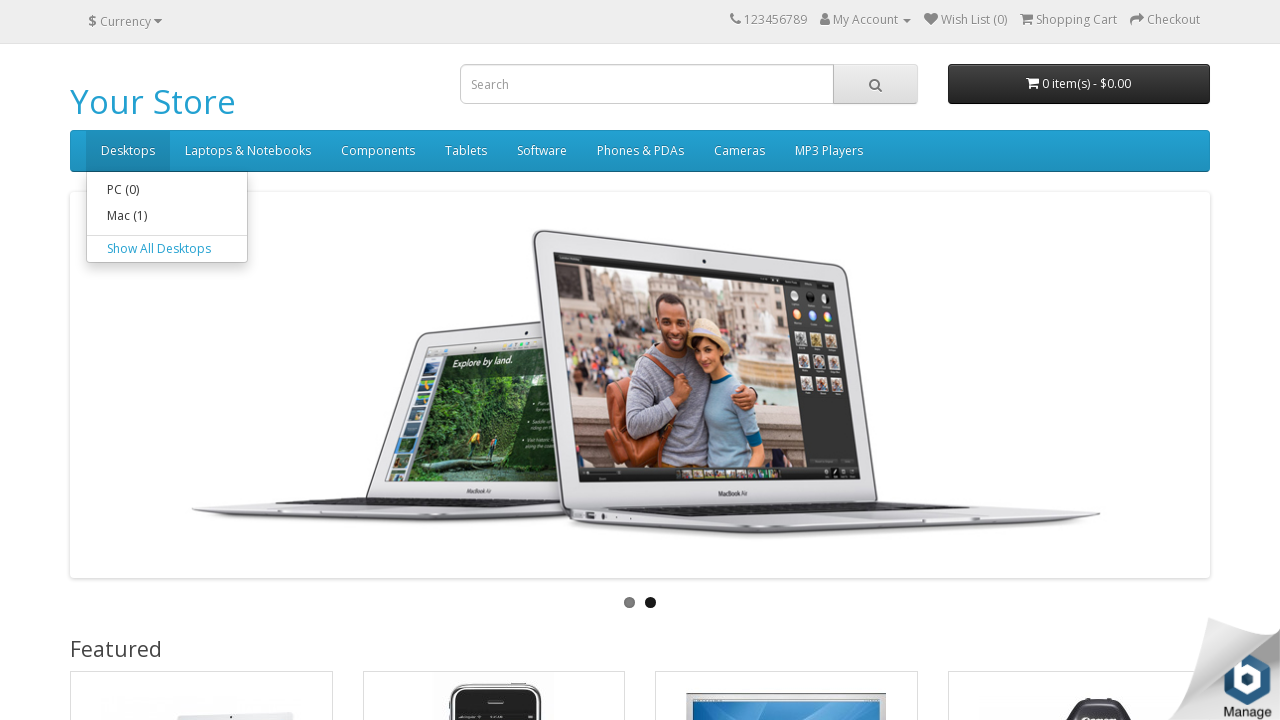

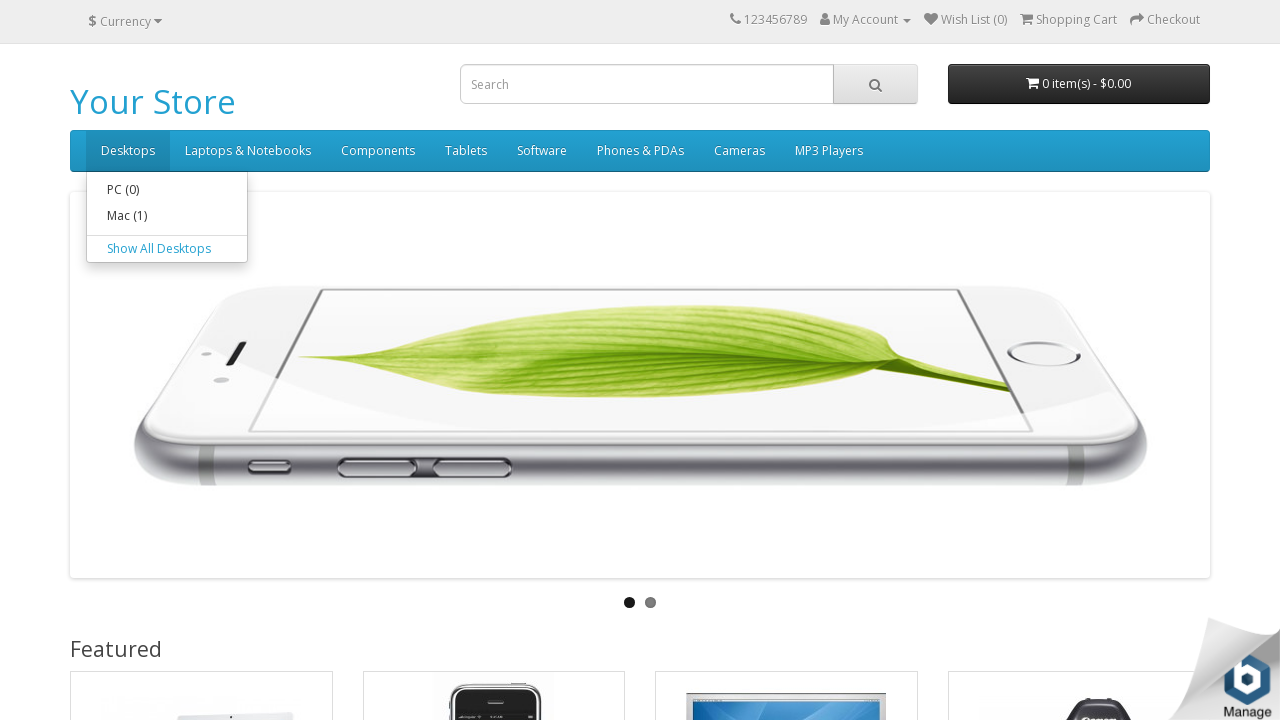